Tests navigation on a Selenium course content page by clicking on a collapsible section (Model) and then clicking on a resume training link.

Starting URL: http://greenstech.in/selenium-course-content.html

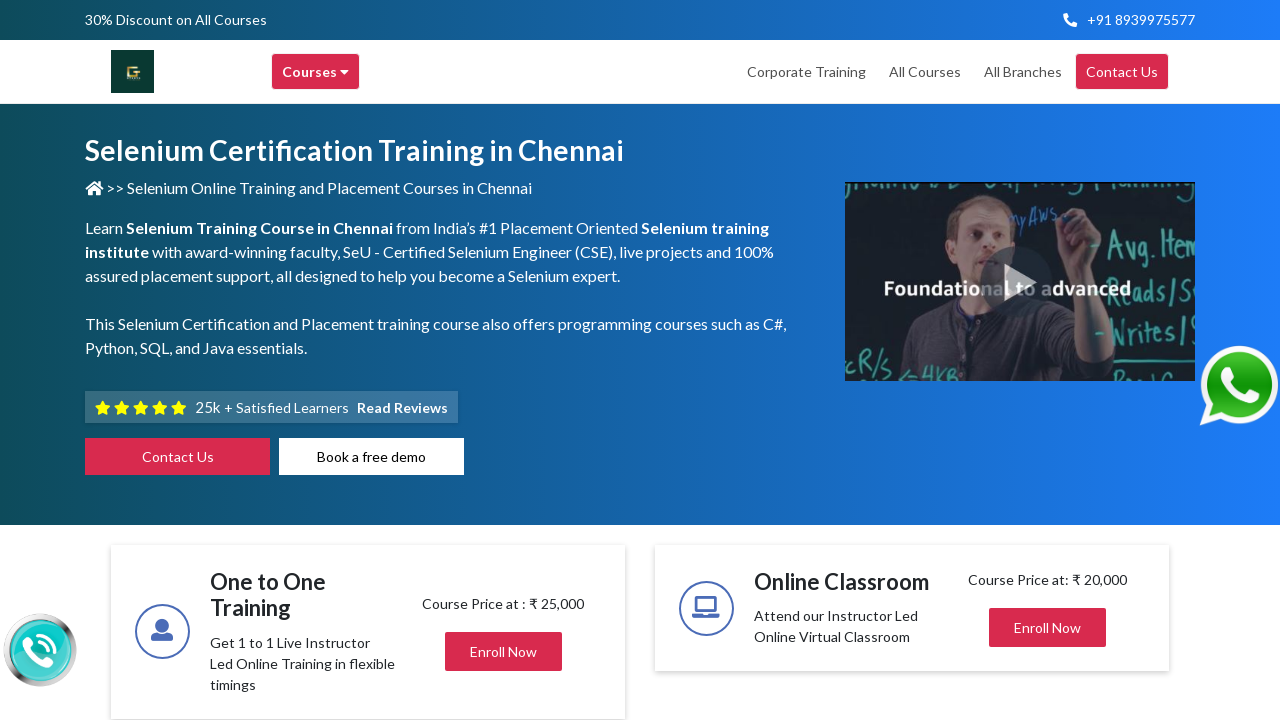

Clicked on Model section header to expand collapsible section at (1007, 361) on (//h2[@class='mb-0'])[2]
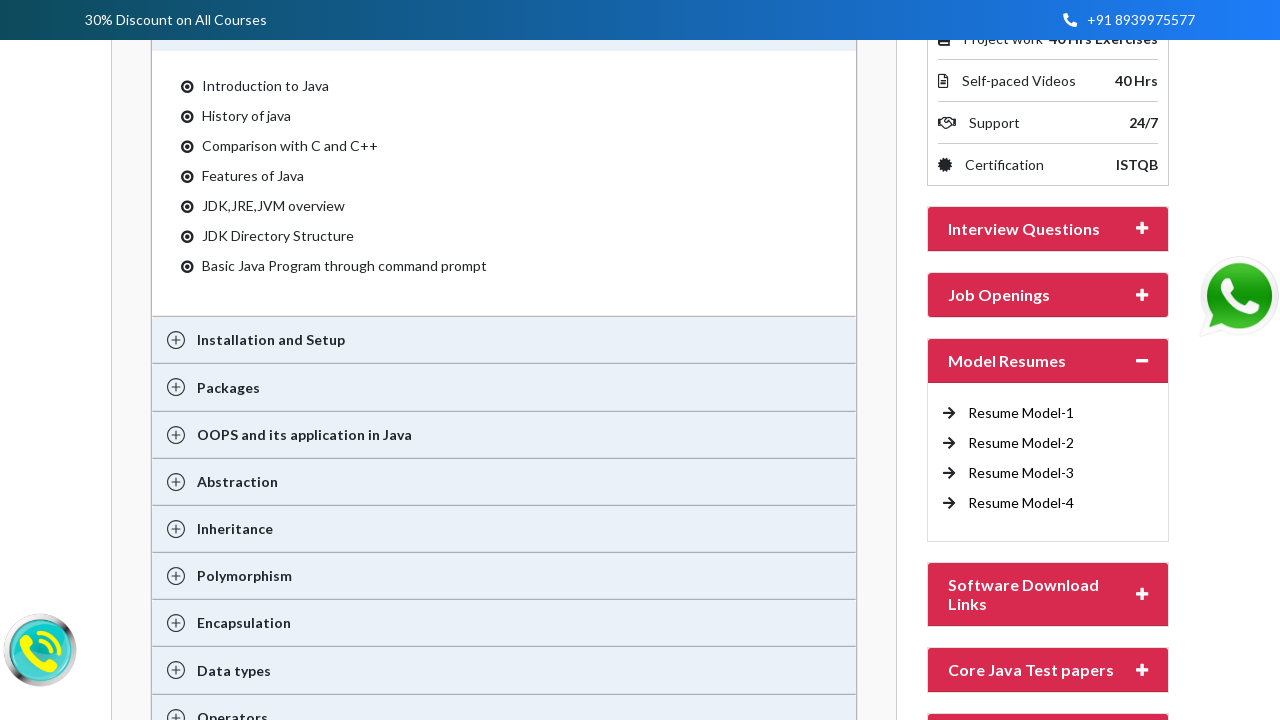

Waited for Model section content to expand
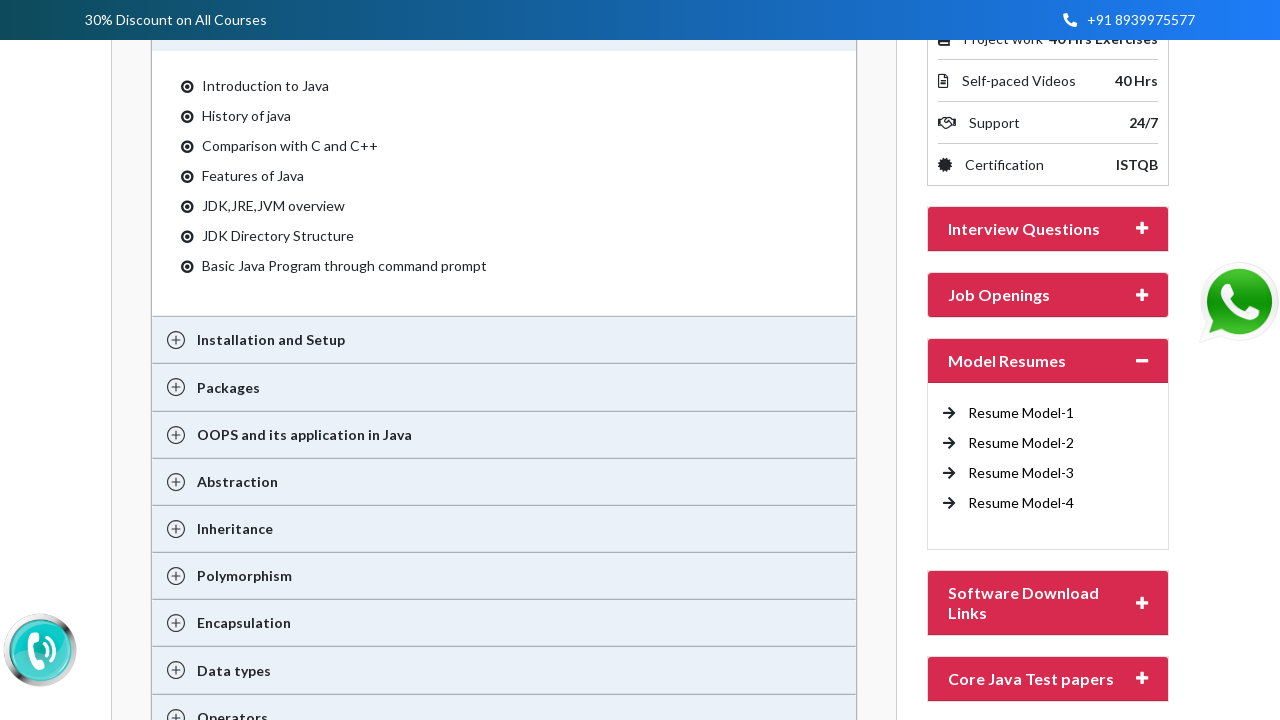

Clicked on Model Resume training link at (1021, 413) on a[title='Model Resume training in chennai']
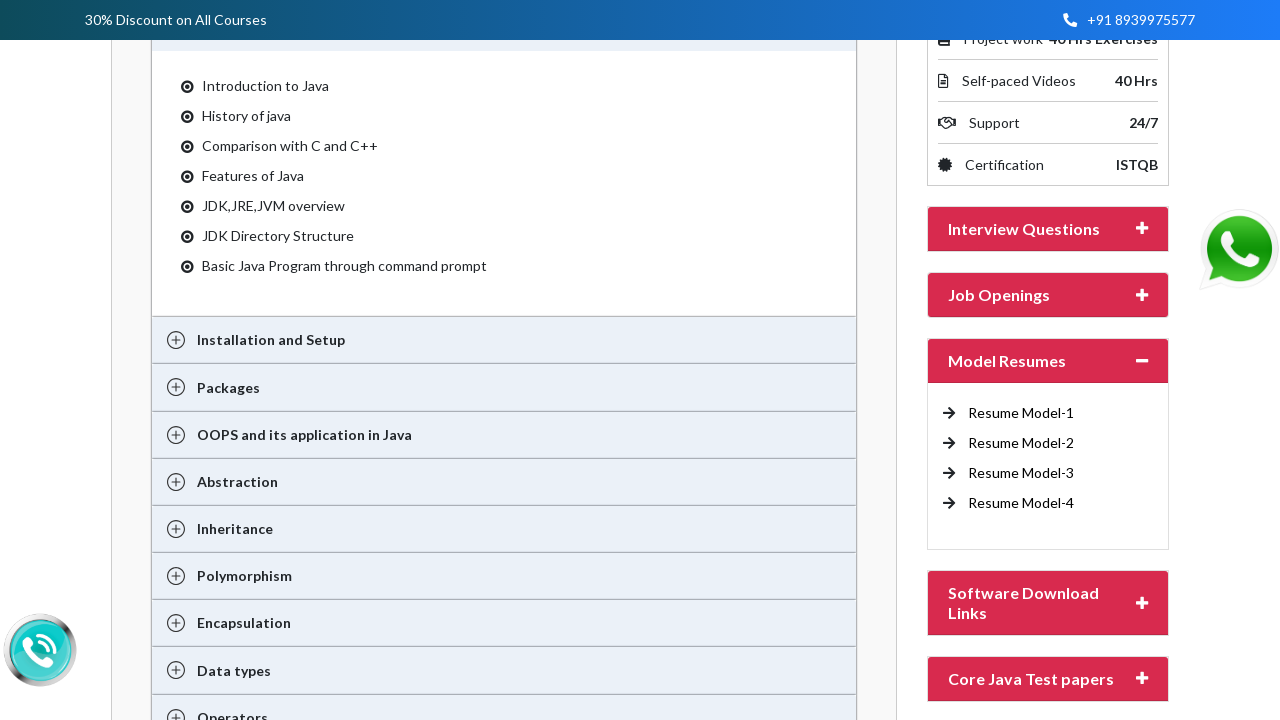

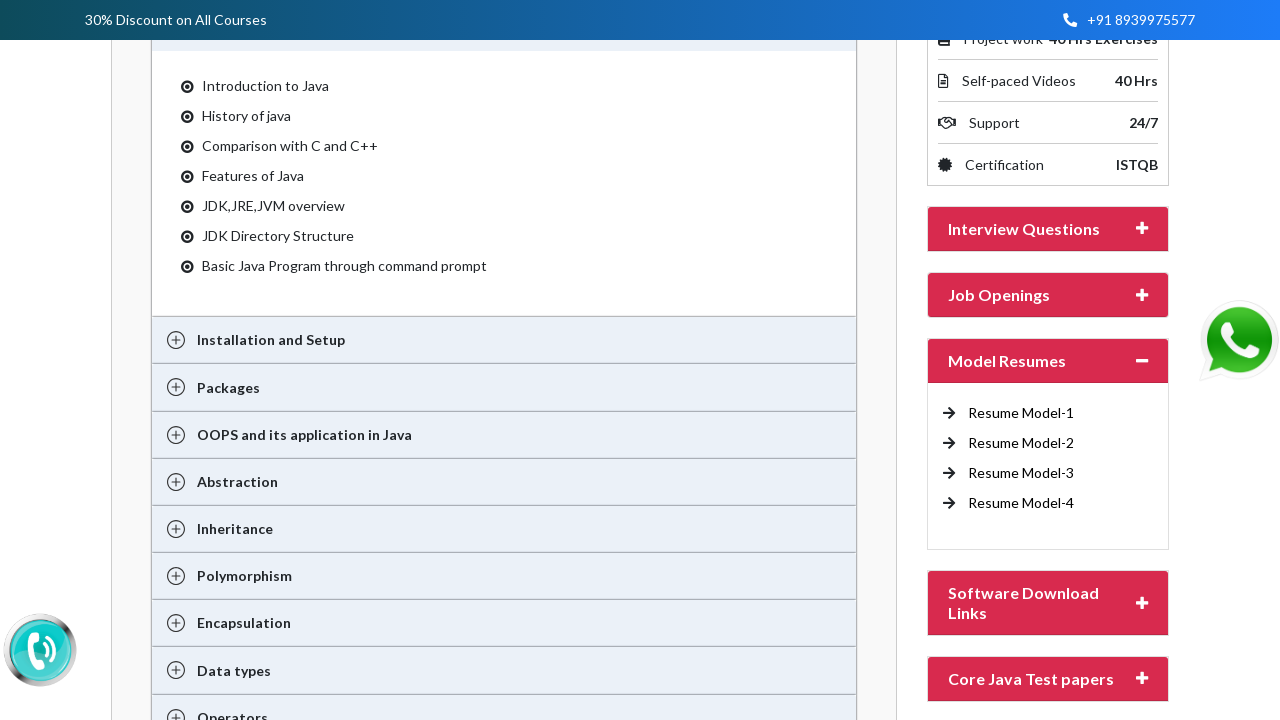